Tests radio button functionality on DemoQA website by navigating to the Elements section, clicking on Radio Button menu item, and selecting different radio button options (Impressive and Yes).

Starting URL: https://demoqa.com/

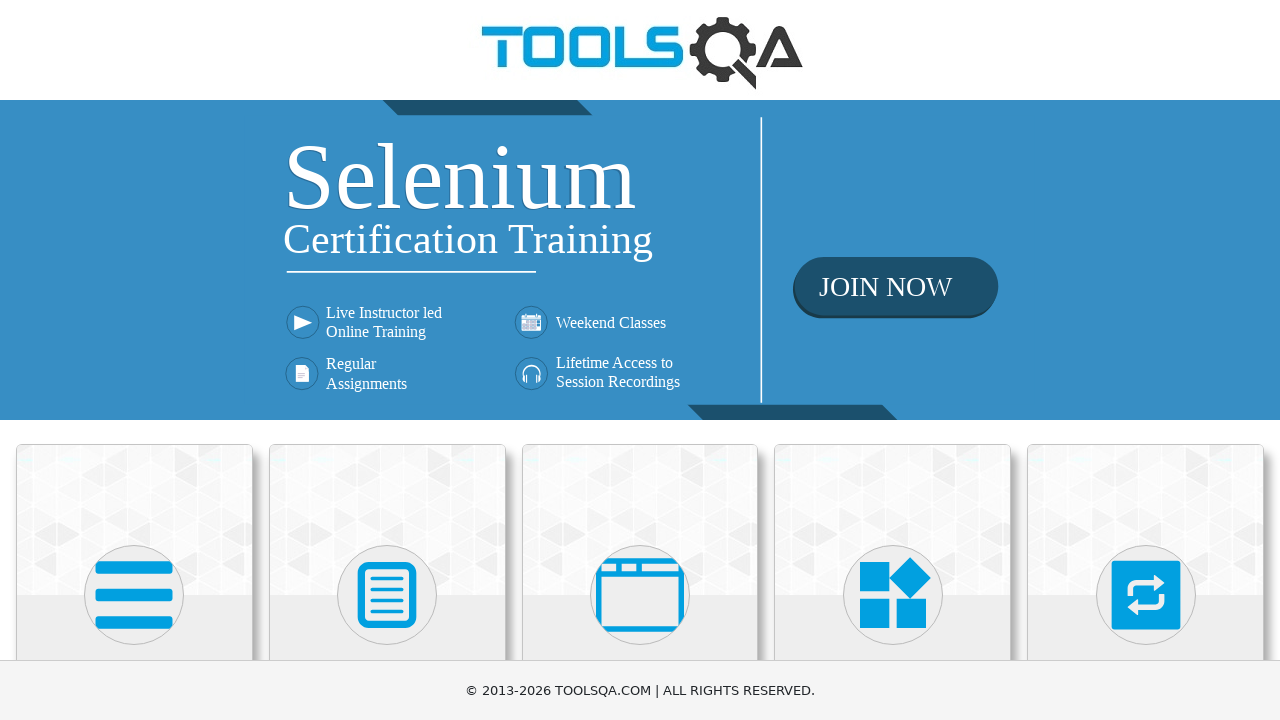

Clicked on the Elements section card at (134, 520) on (//div[@class='card mt-4 top-card'])[1]
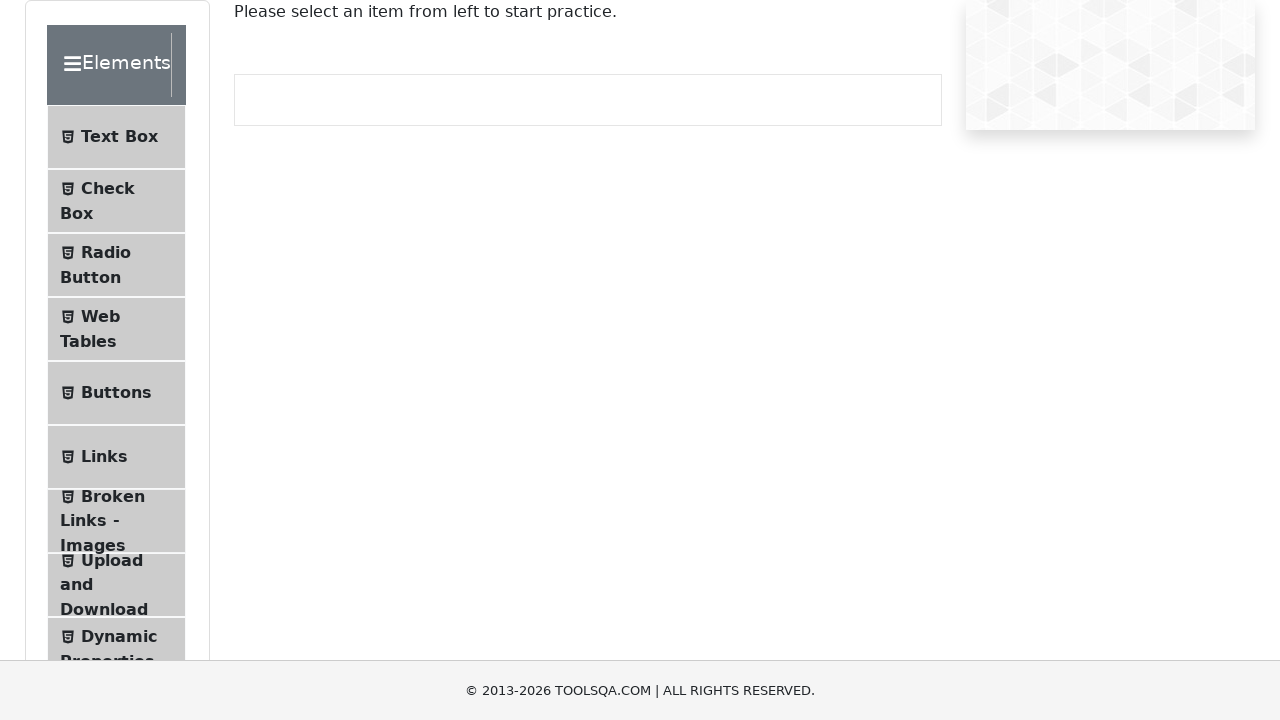

Radio button menu items loaded
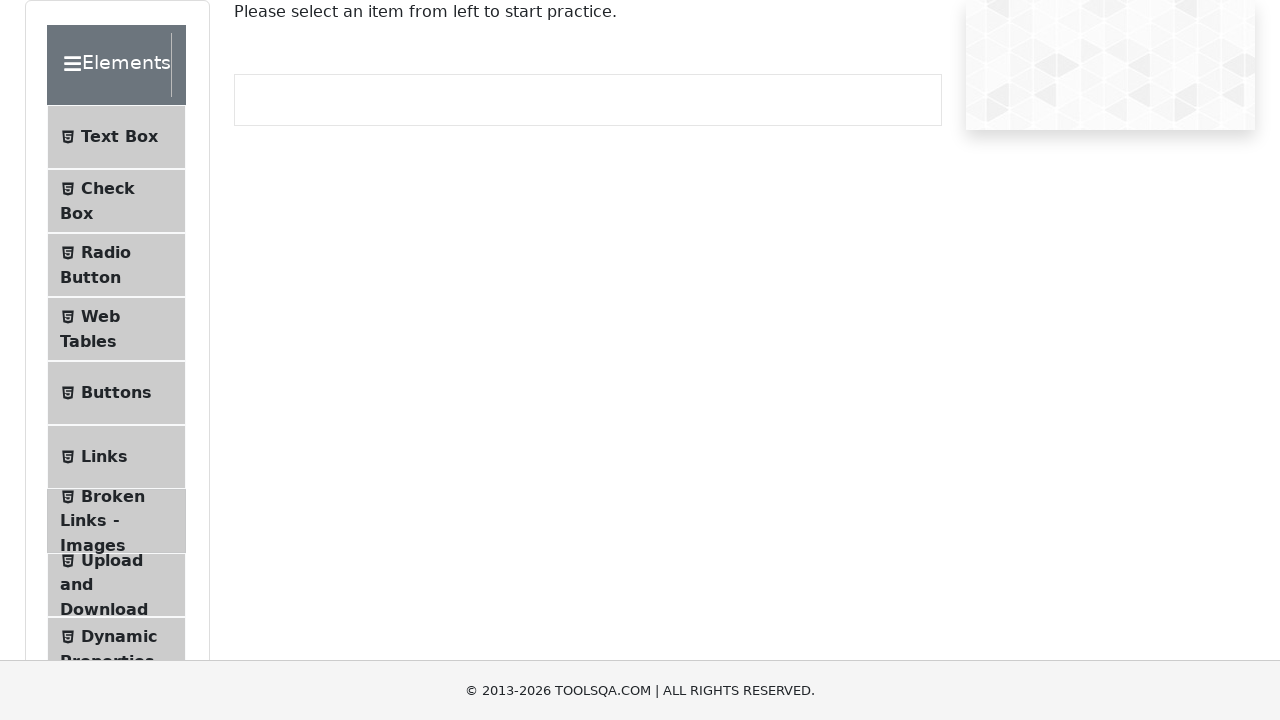

Clicked on Radio Button menu item at (116, 265) on (//li[@class='btn btn-light '])[3]
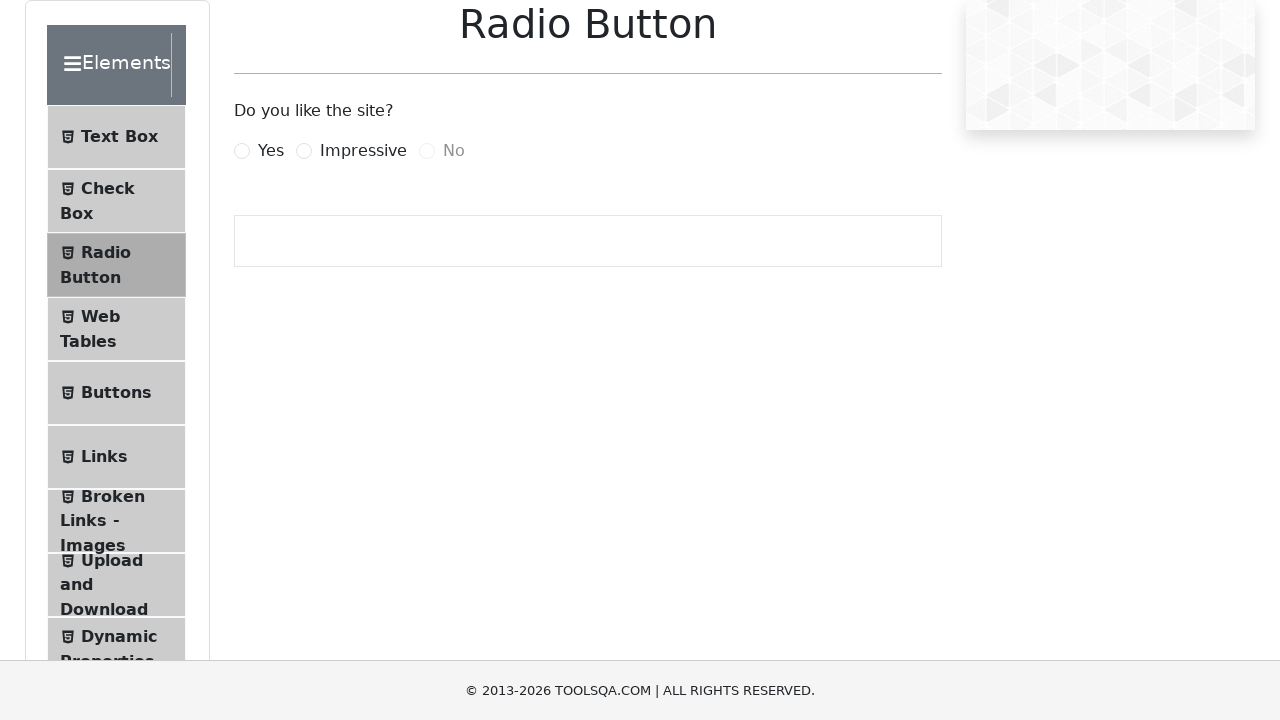

Radio button page loaded
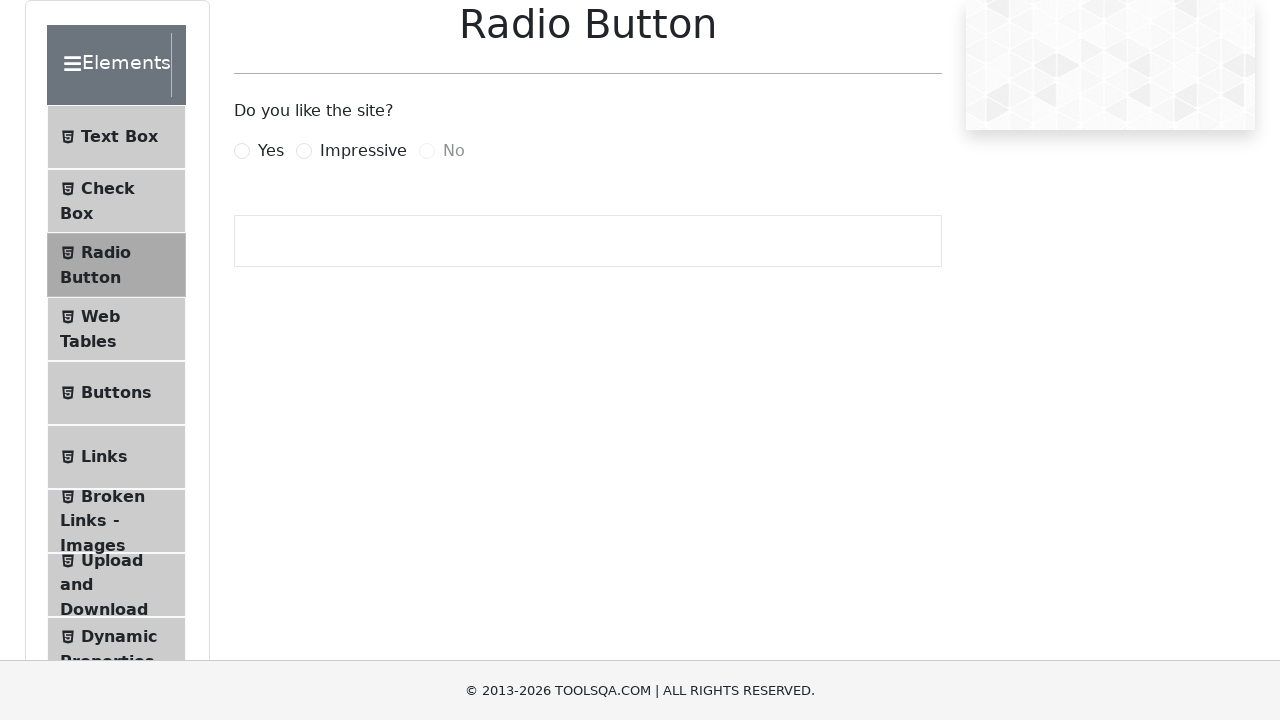

Selected 'Impressive' radio button at (363, 151) on label[for='impressiveRadio']
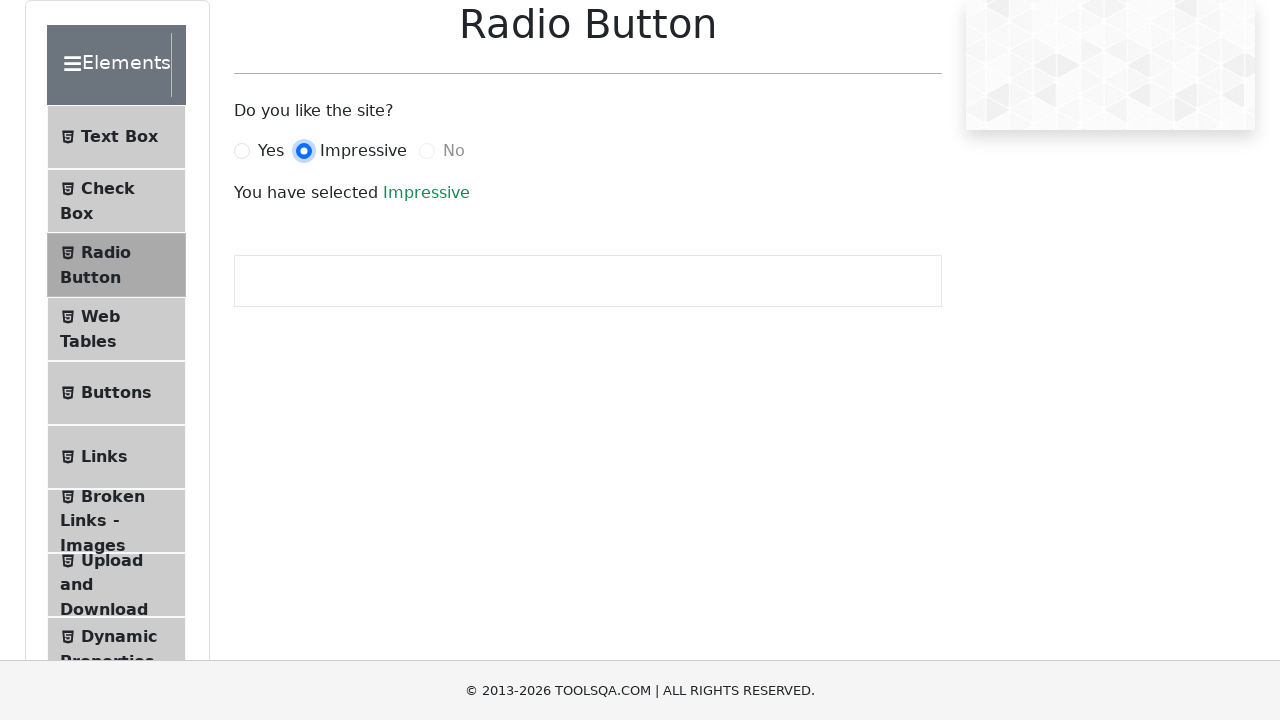

Selected 'Yes' radio button at (271, 151) on label[for='yesRadio']
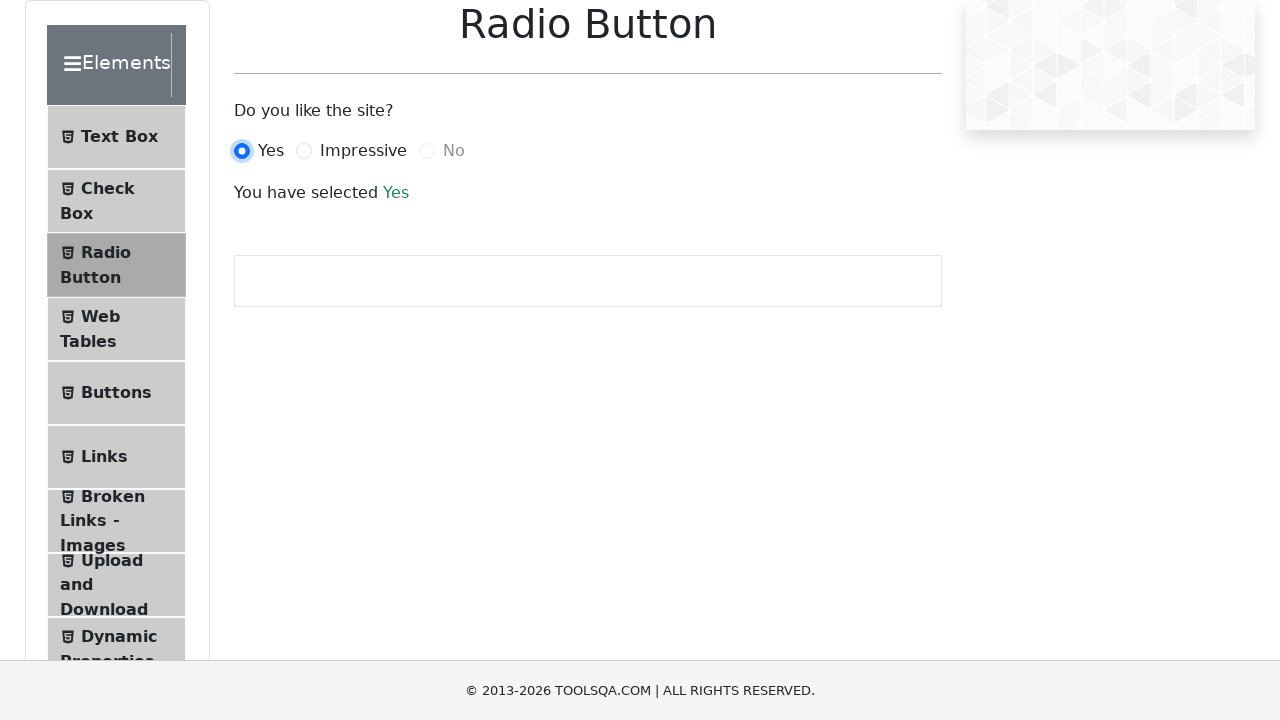

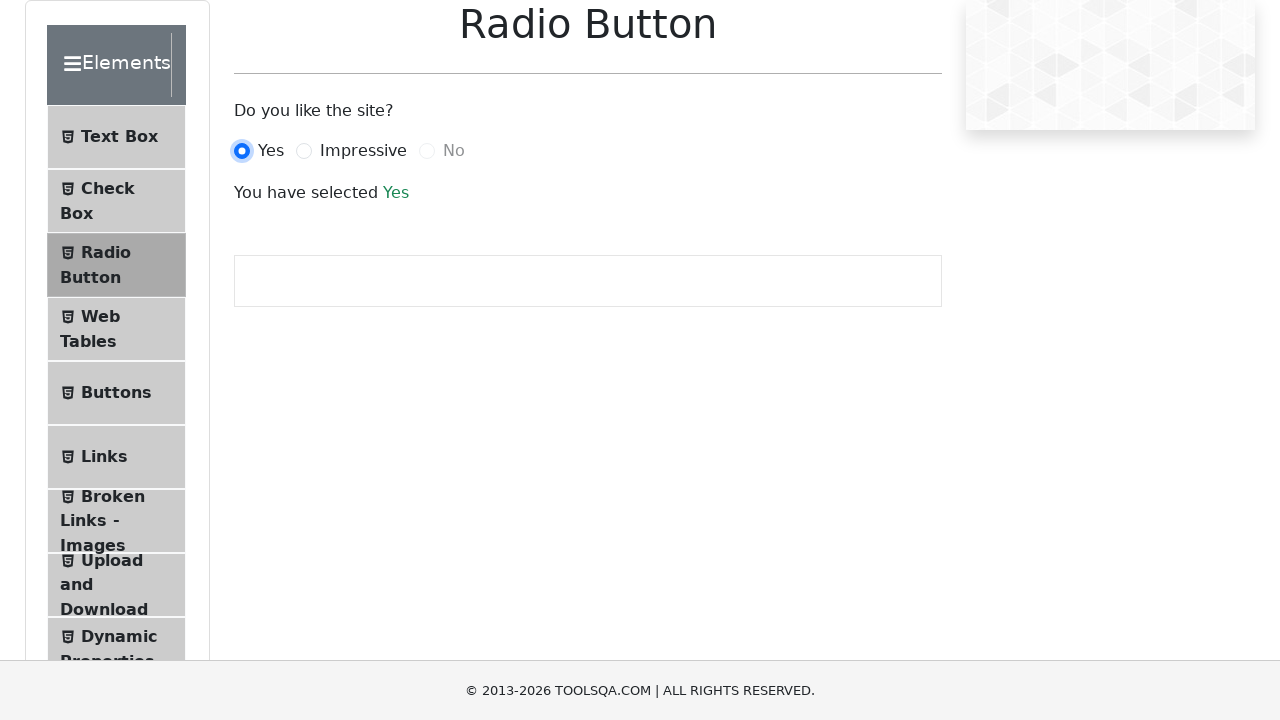